Navigates to the Shifting Content page, clicks on the Menu Element example, and verifies that menu items are present on the page.

Starting URL: https://the-internet.herokuapp.com/

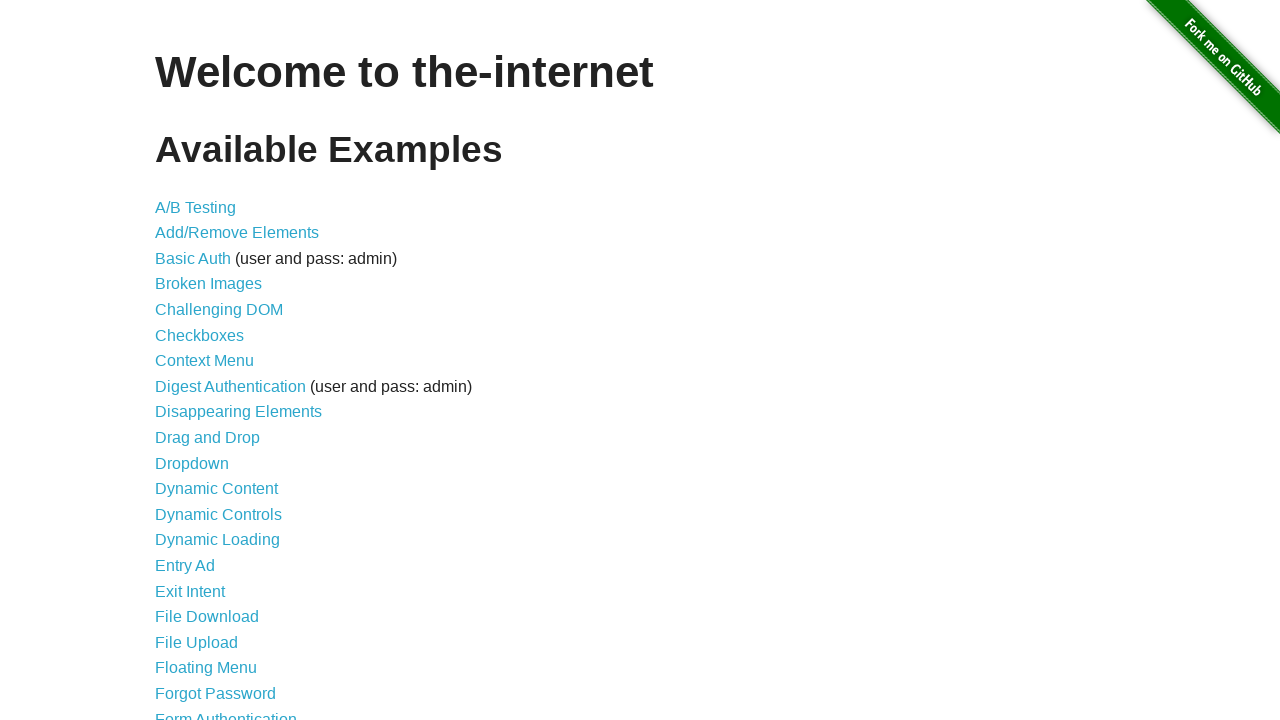

Clicked on 'Shifting Content' link at (212, 523) on text=Shifting Content
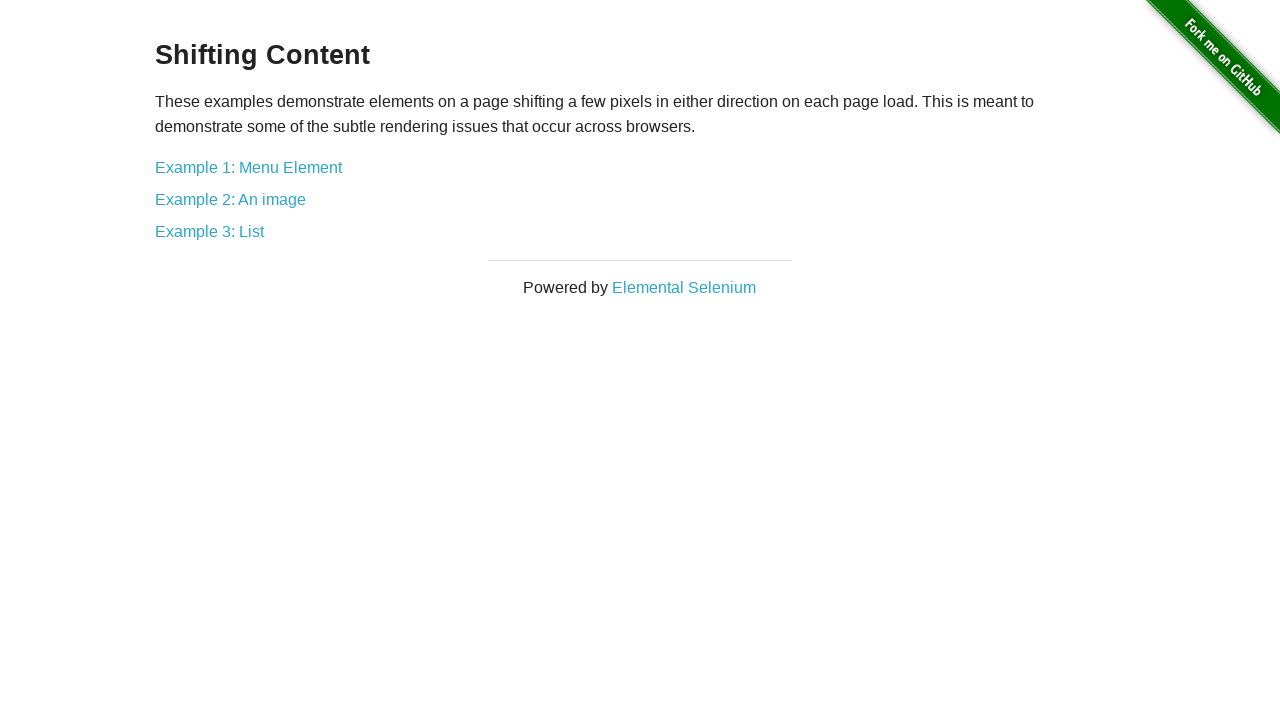

Clicked on 'Example 1: Menu Element' link at (248, 167) on text=Example 1: Menu Element
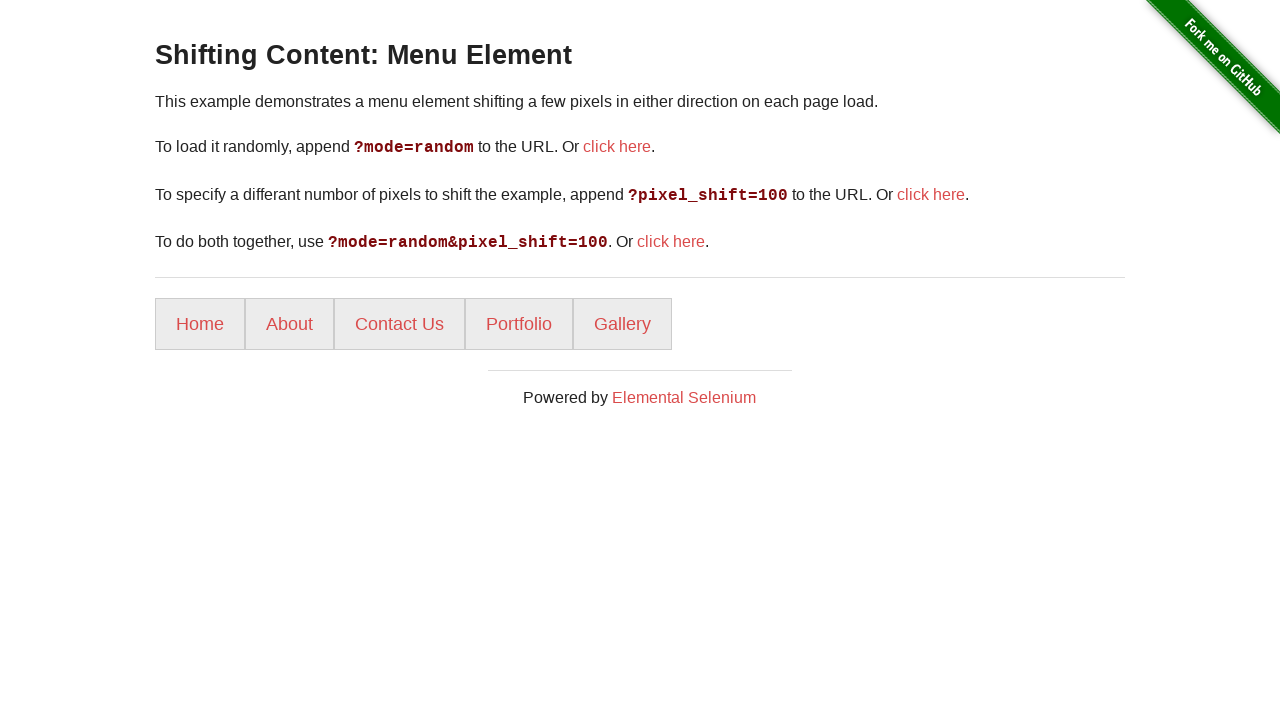

Menu items loaded and verified to be present on the page
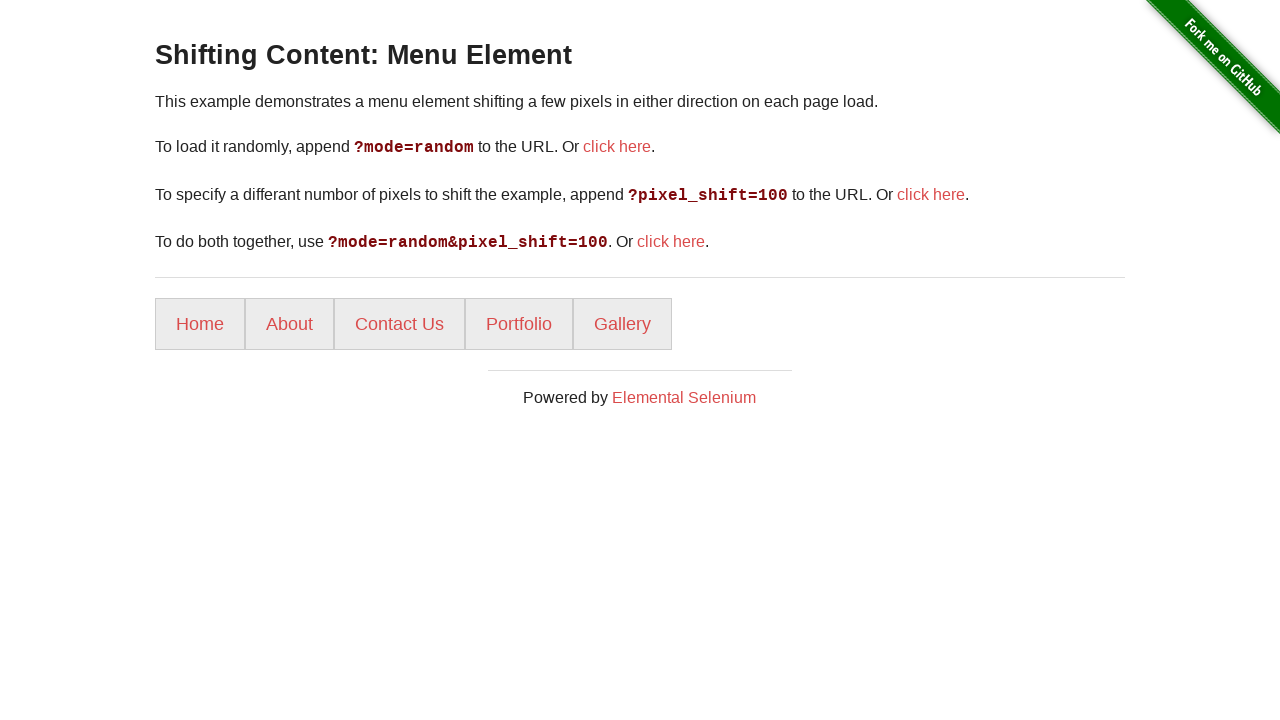

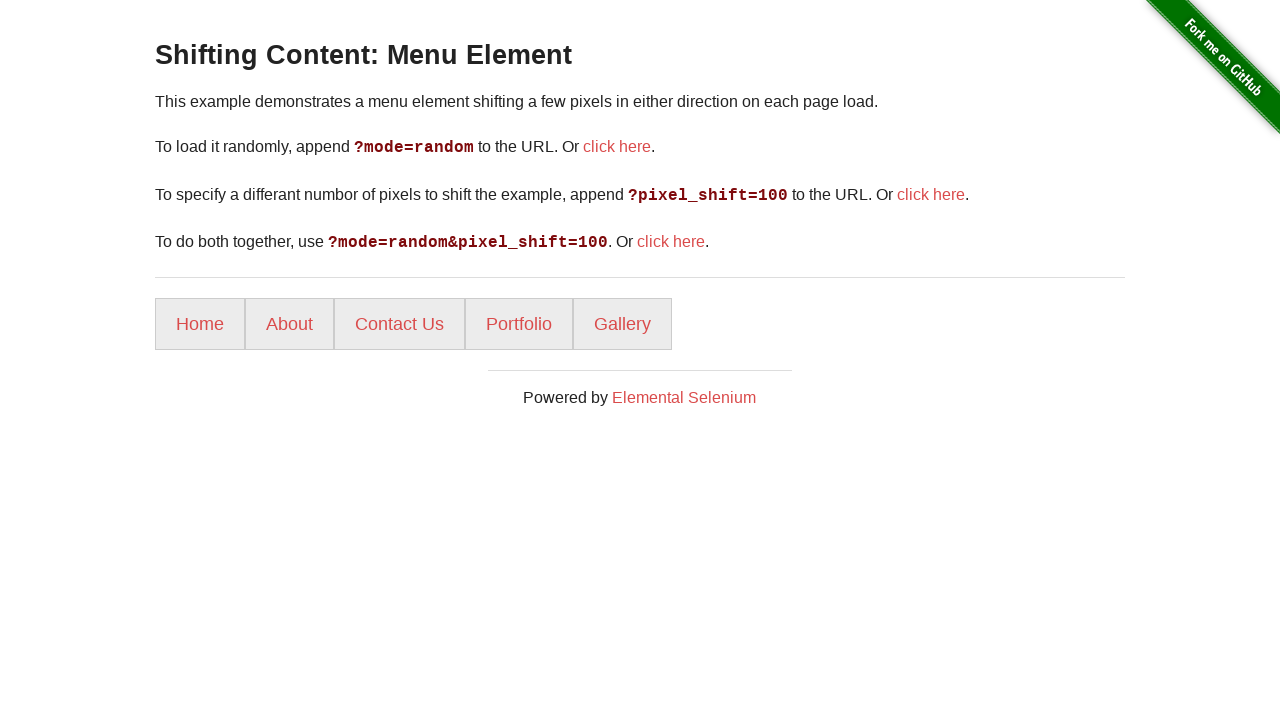